Tests dynamic loading with 10-second implicit wait by clicking start button and verifying Hello World message appears

Starting URL: http://the-internet.herokuapp.com/dynamic_loading/2

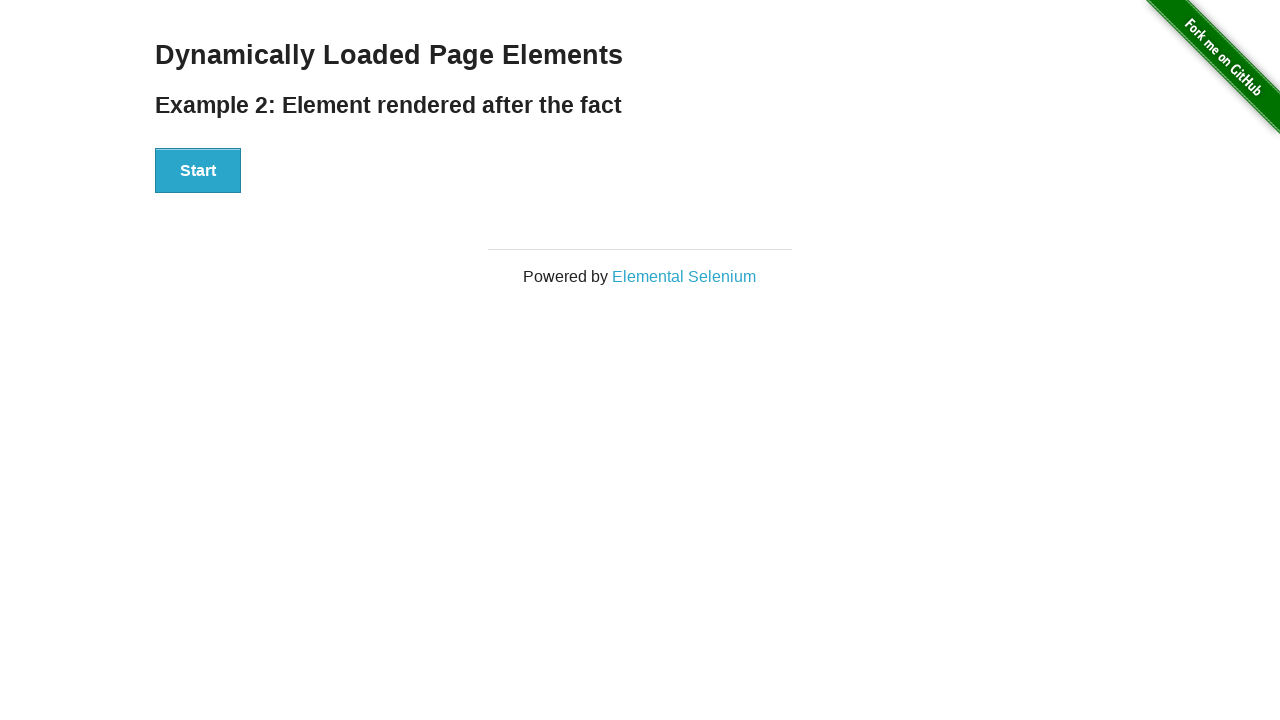

Navigated to dynamic loading page
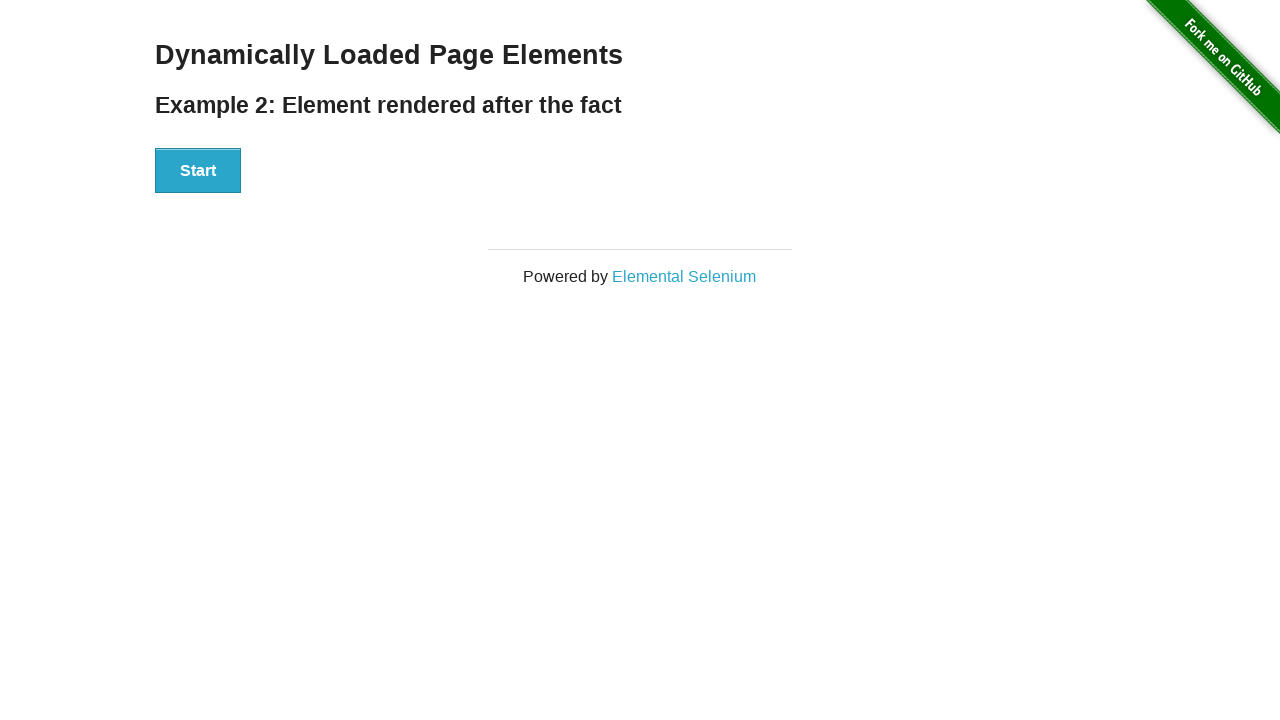

Clicked Start button to trigger dynamic loading at (198, 171) on xpath=//button[text()='Start']
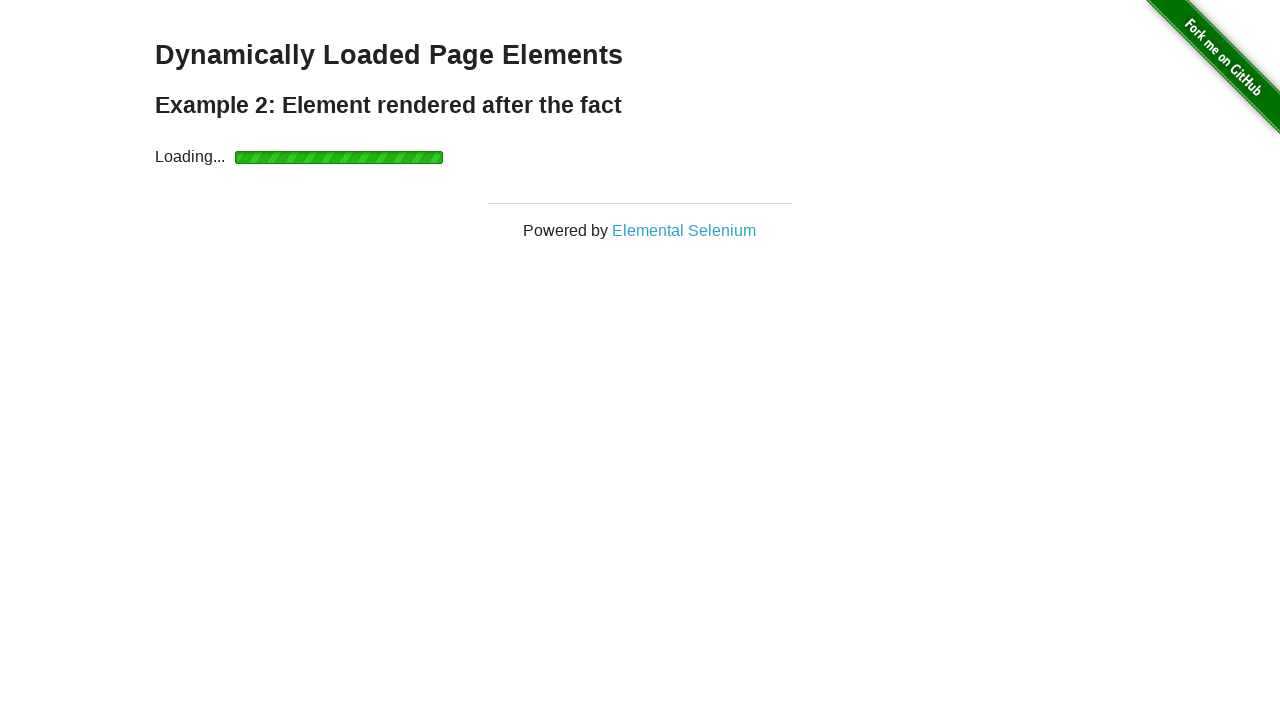

Hello World message appeared after 10-second implicit wait
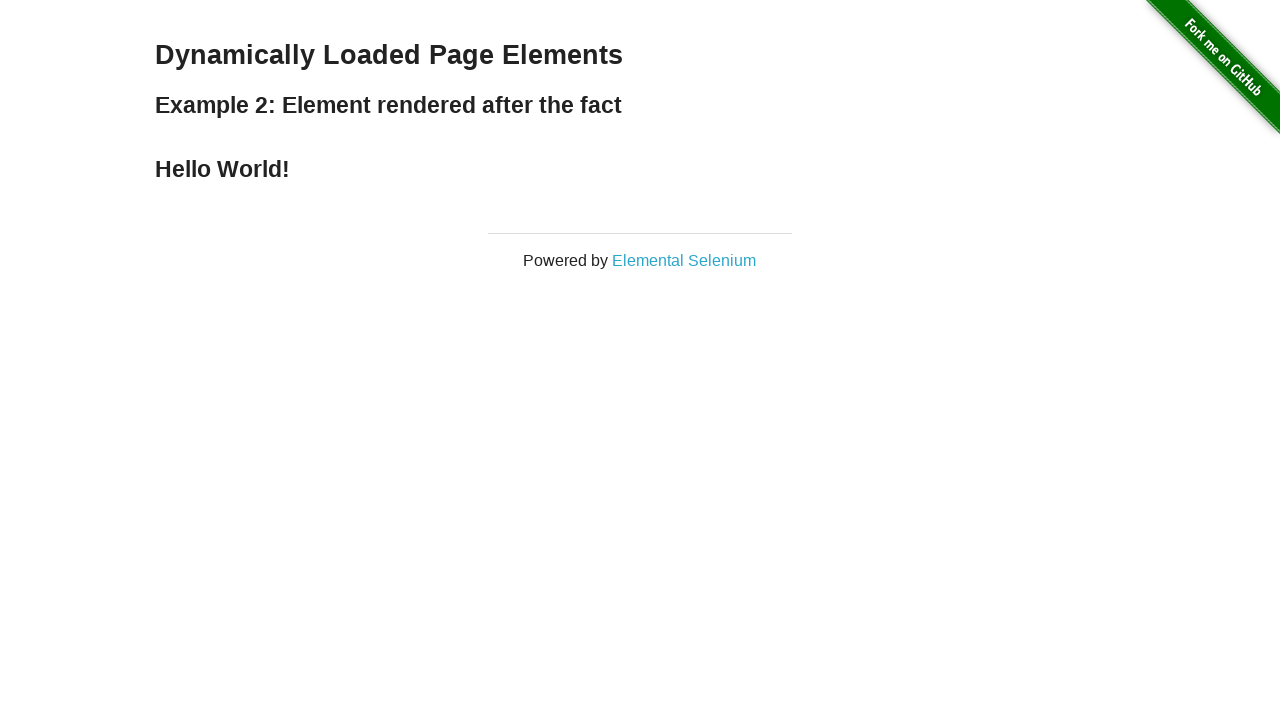

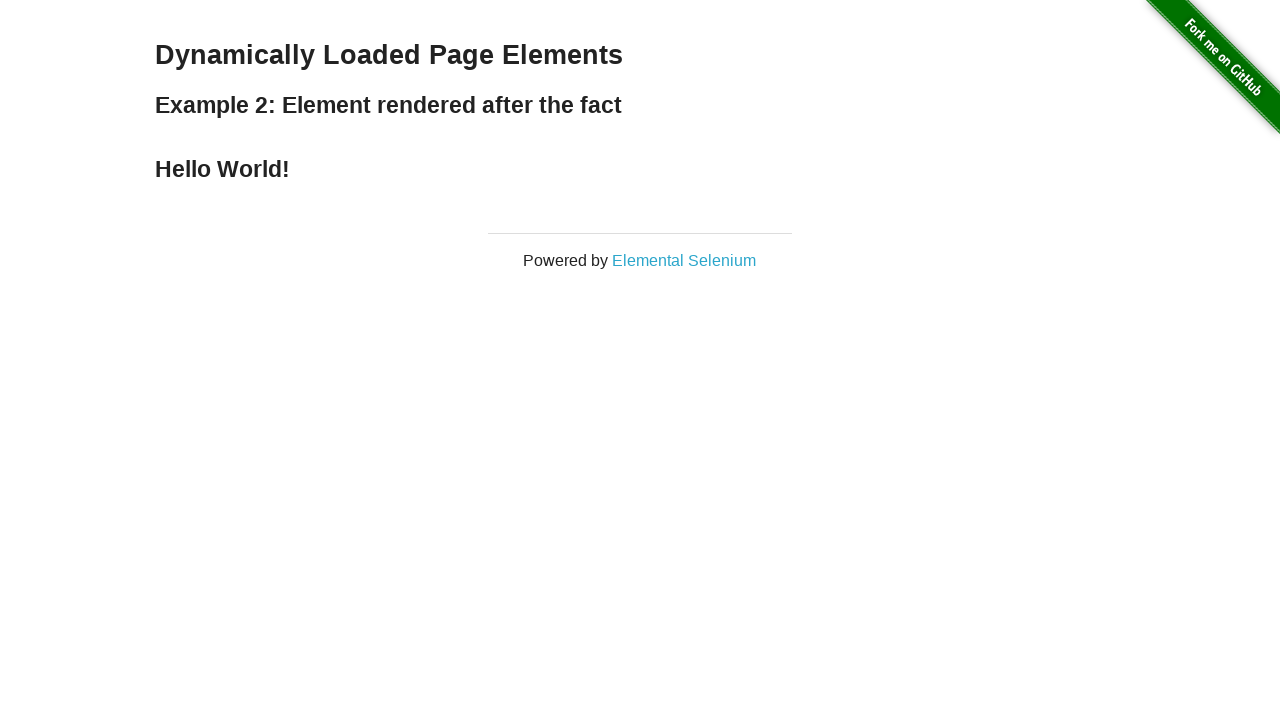